Navigates to the Maveric Systems homepage and verifies that navigation links are present on the page

Starting URL: https://maveric-systems.com/

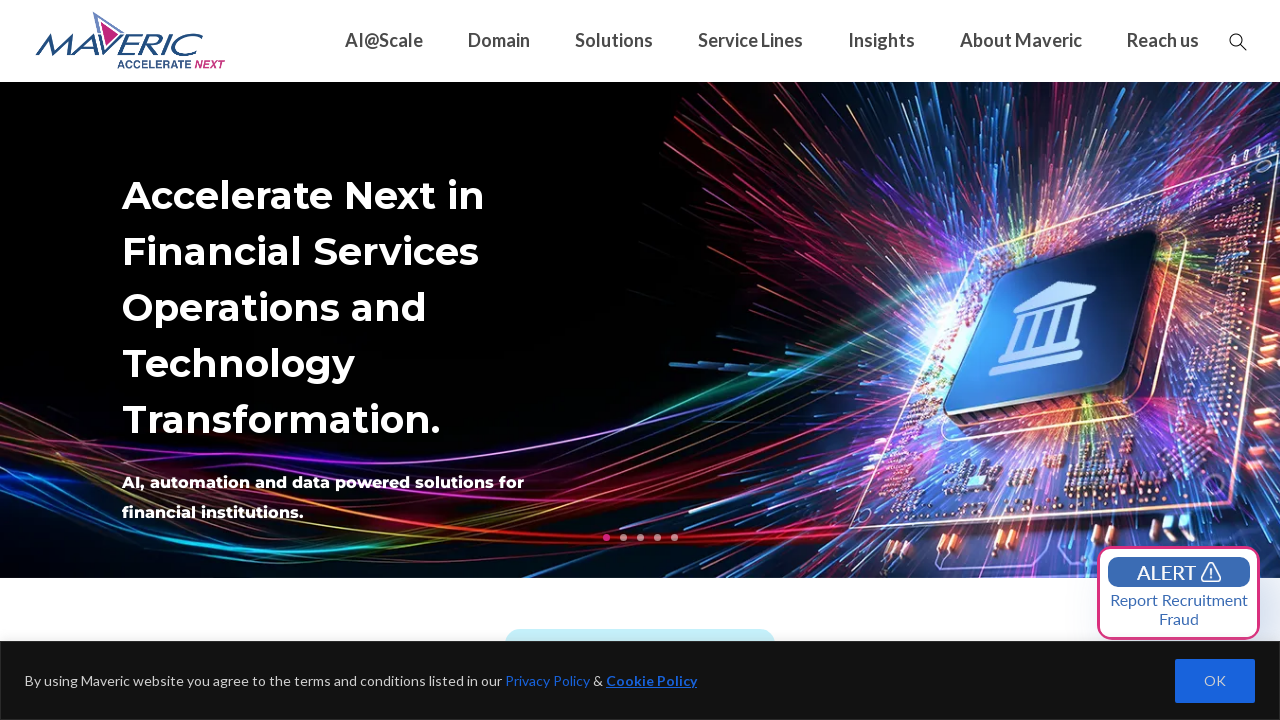

Waited for navigation links to be attached to the page
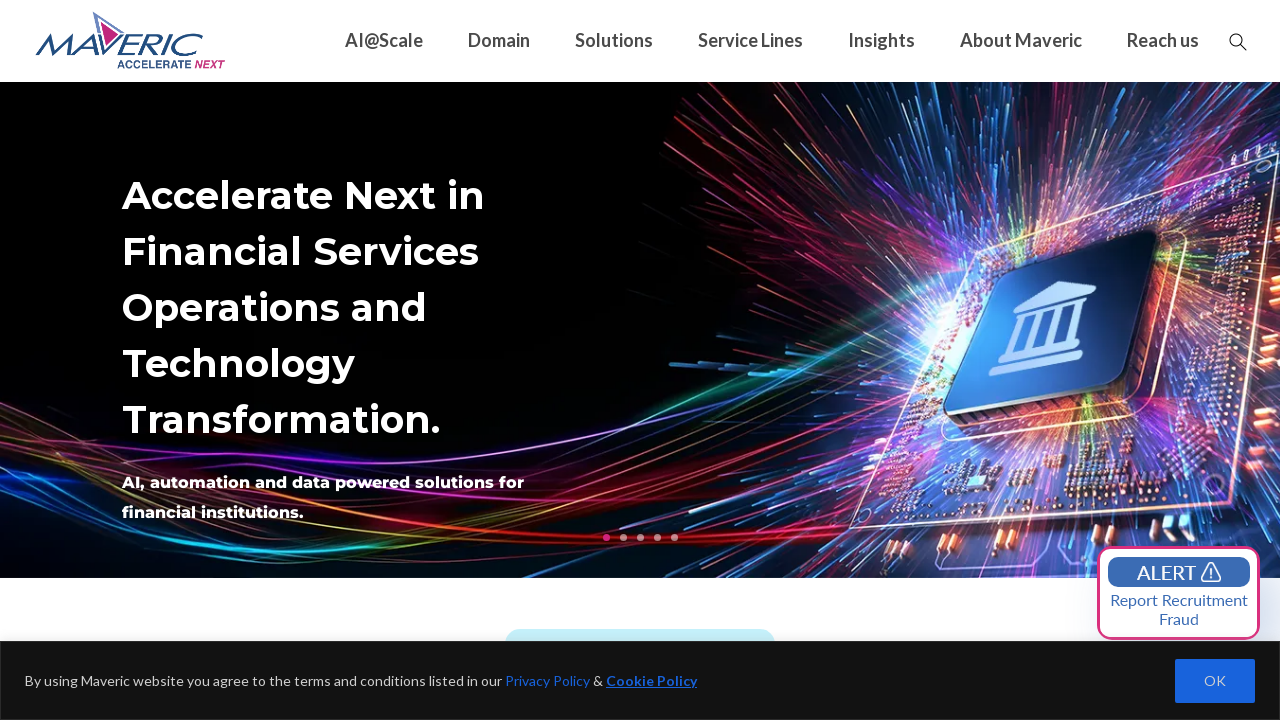

Located all anchor elements on the page
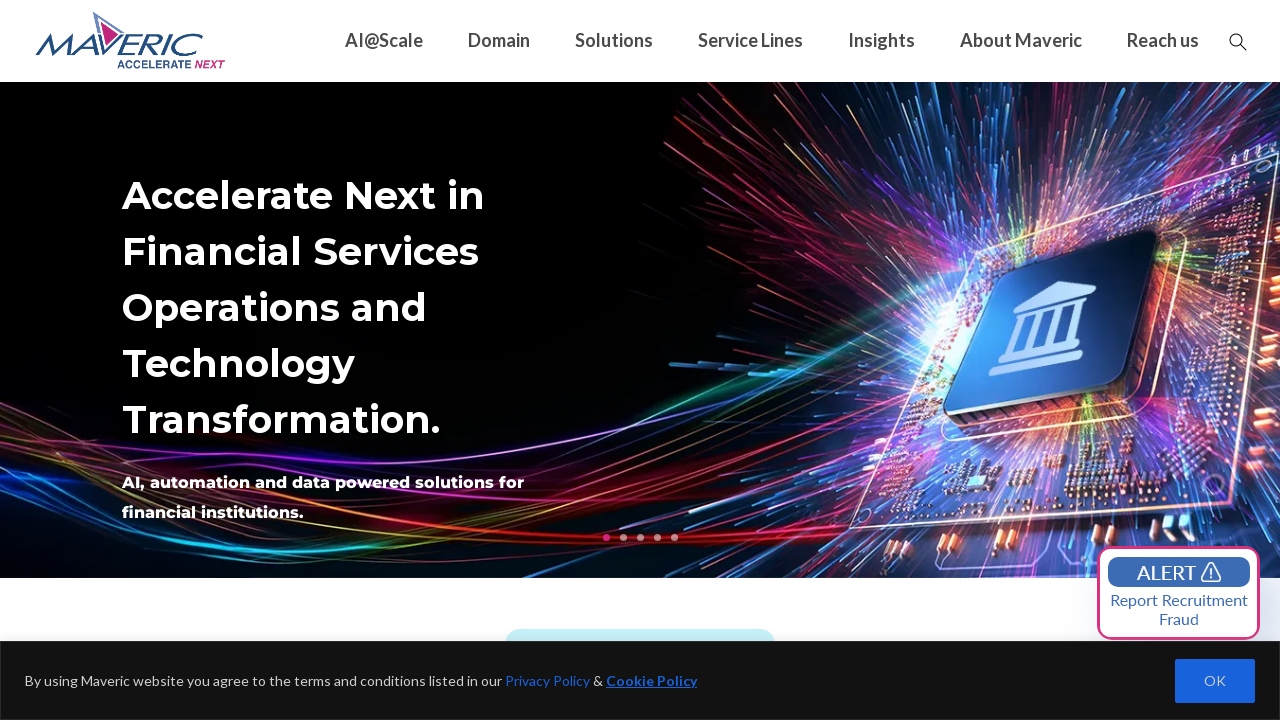

Verified that navigation links are present on the Maveric Systems homepage
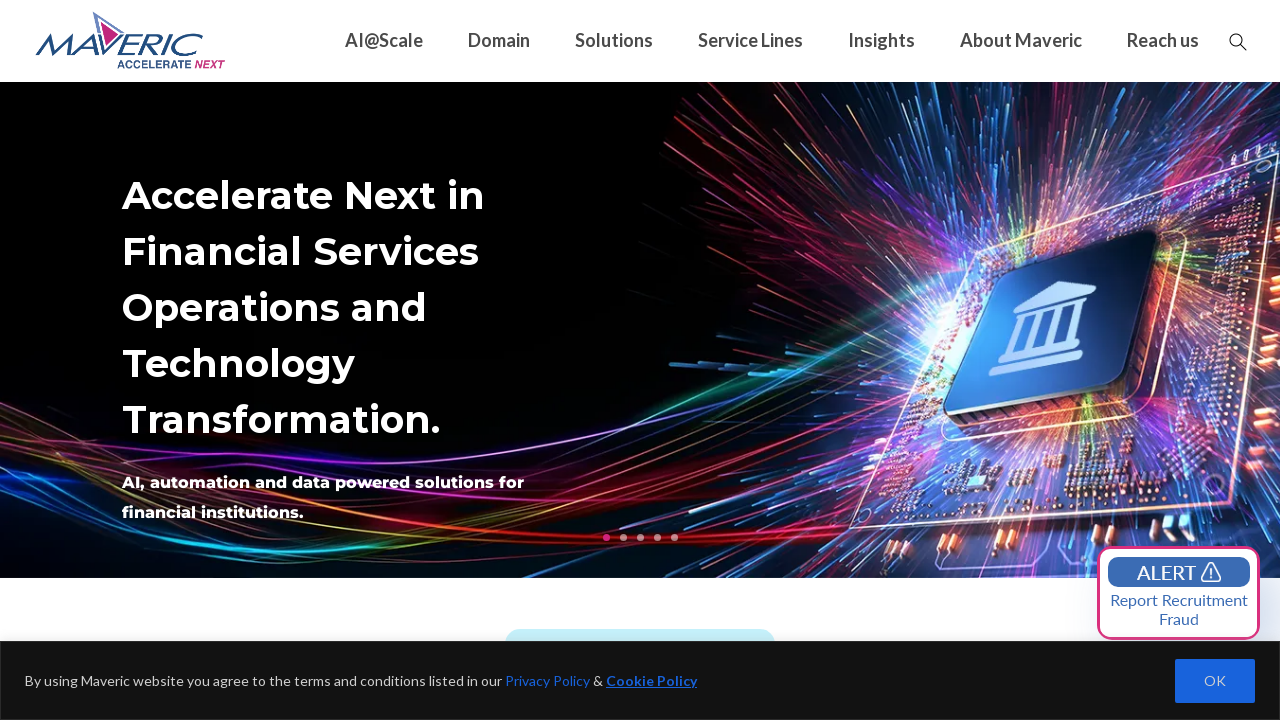

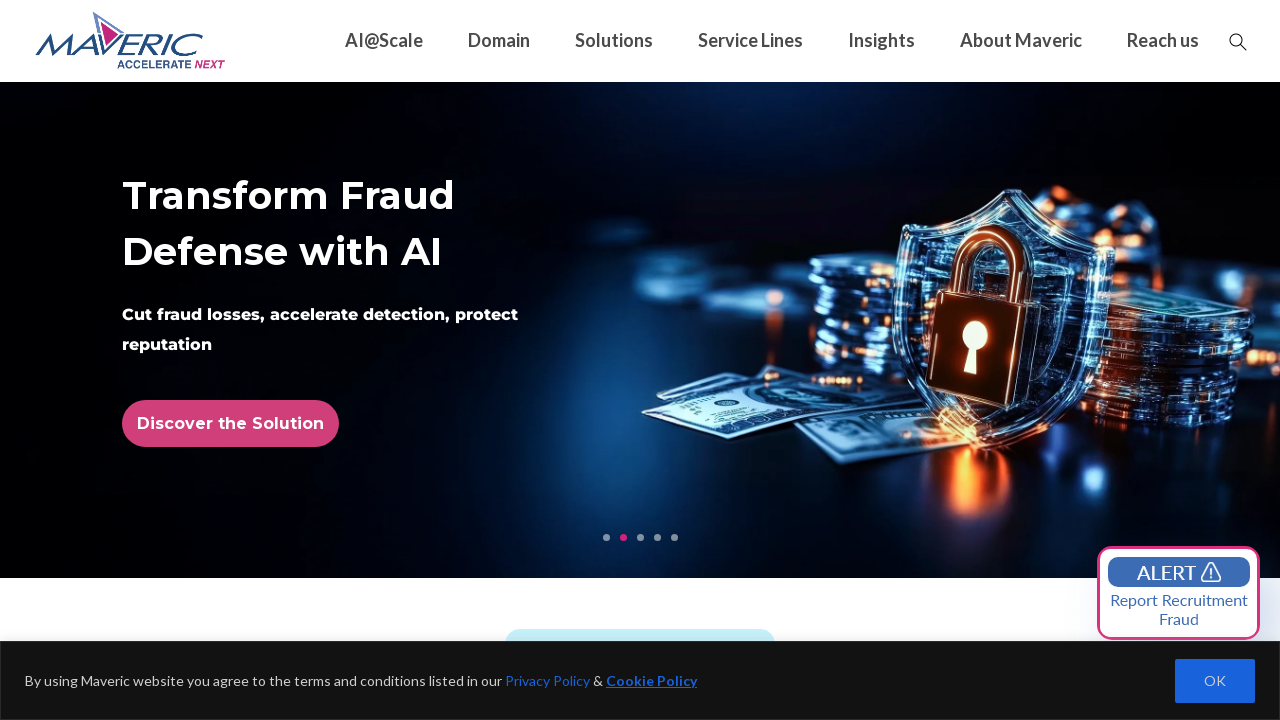